Tests that edits are saved when the edit field loses focus (blur event).

Starting URL: https://demo.playwright.dev/todomvc

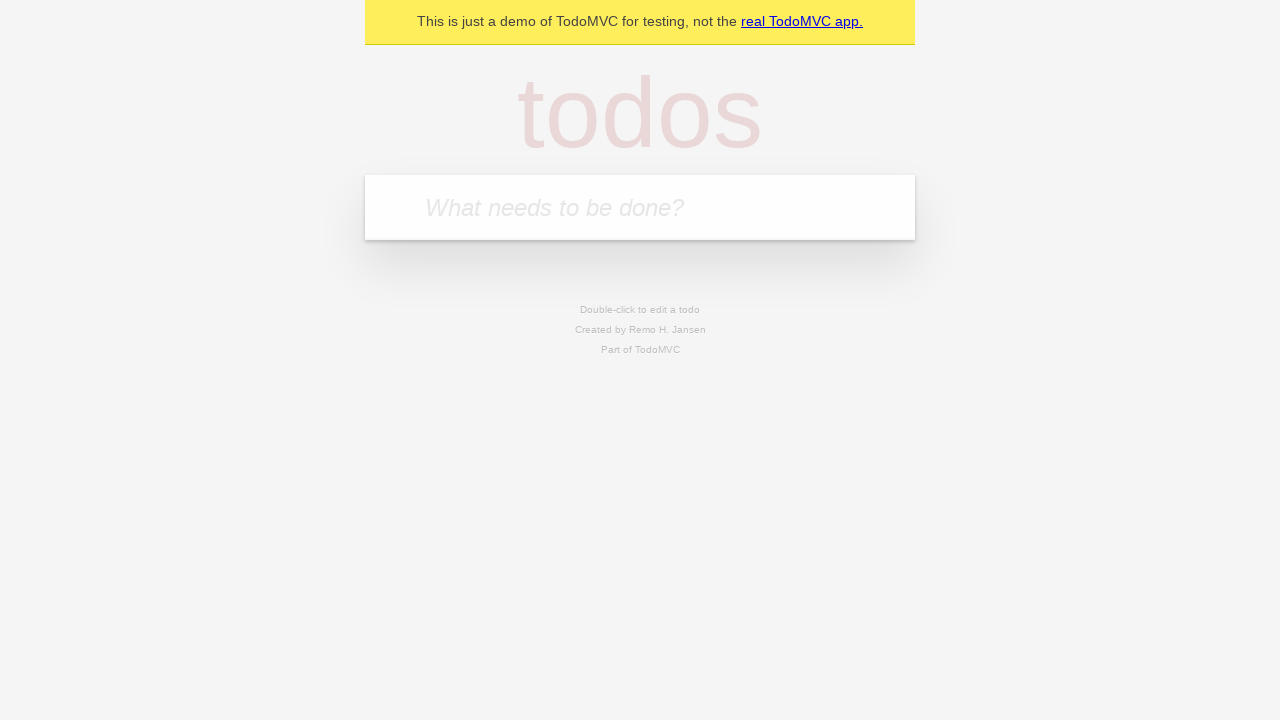

Filled first todo input with 'buy some cheese' on internal:attr=[placeholder="What needs to be done?"i]
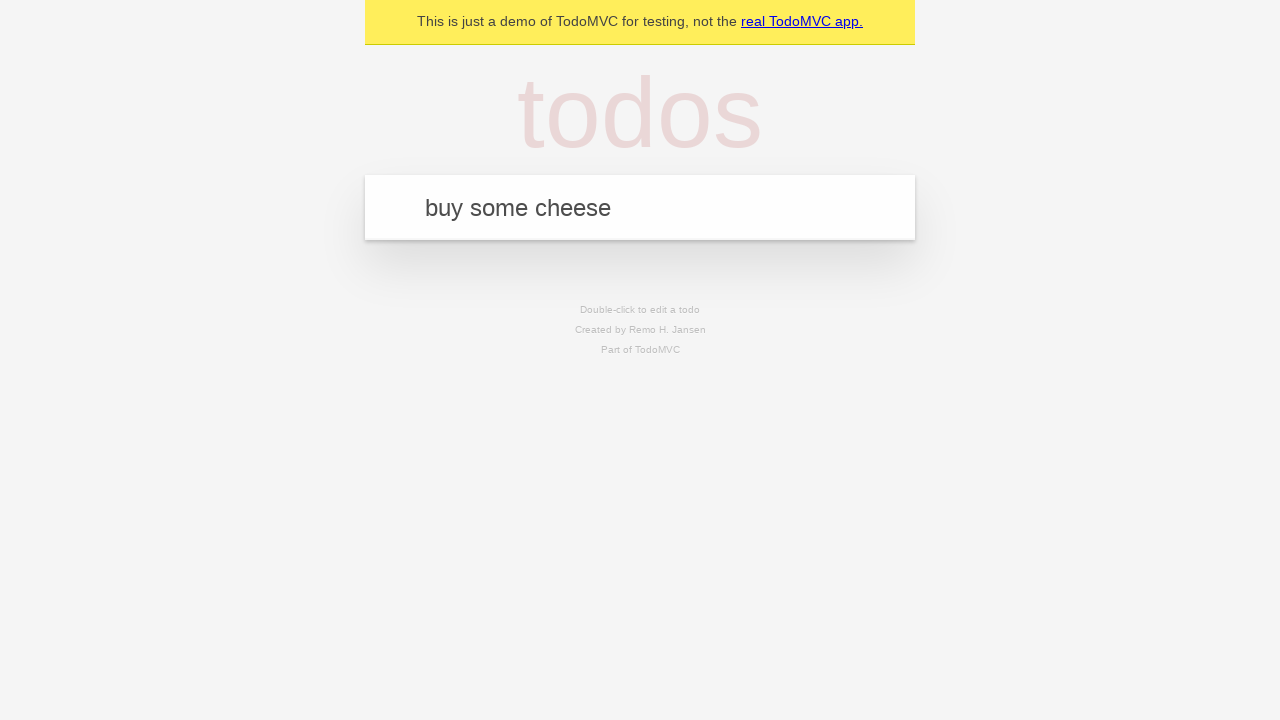

Pressed Enter to create first todo on internal:attr=[placeholder="What needs to be done?"i]
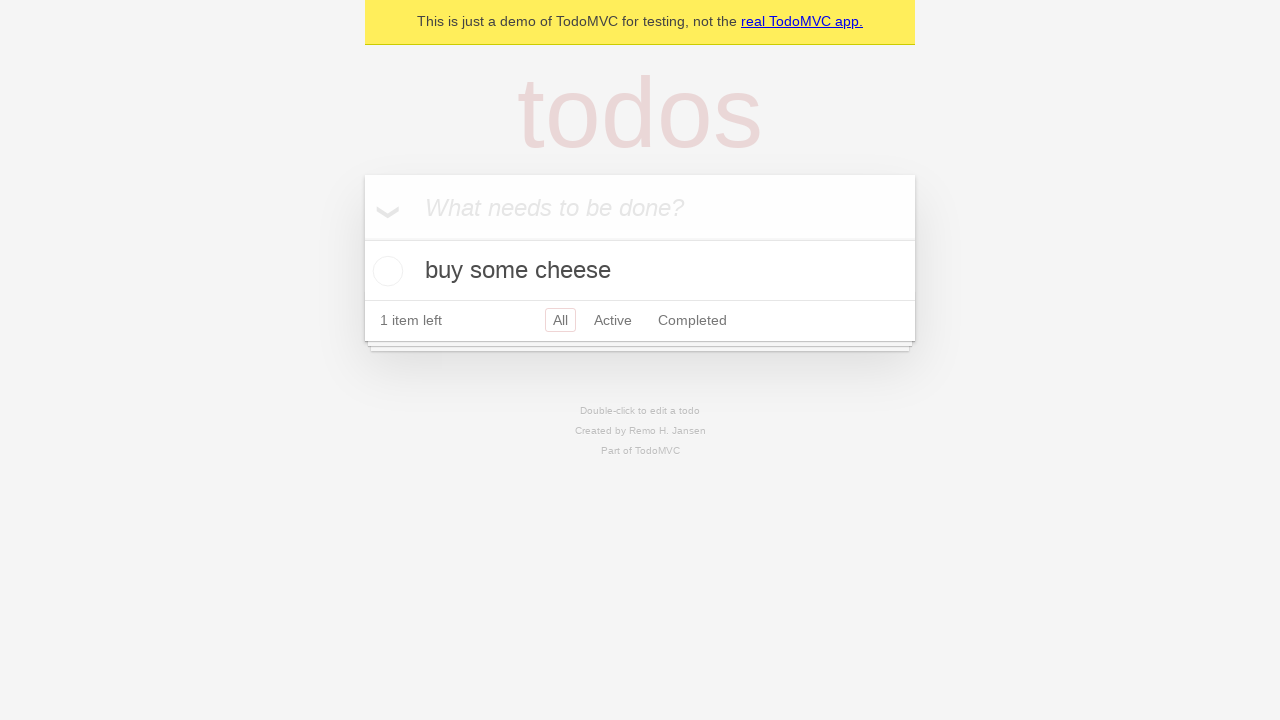

Filled second todo input with 'feed the cat' on internal:attr=[placeholder="What needs to be done?"i]
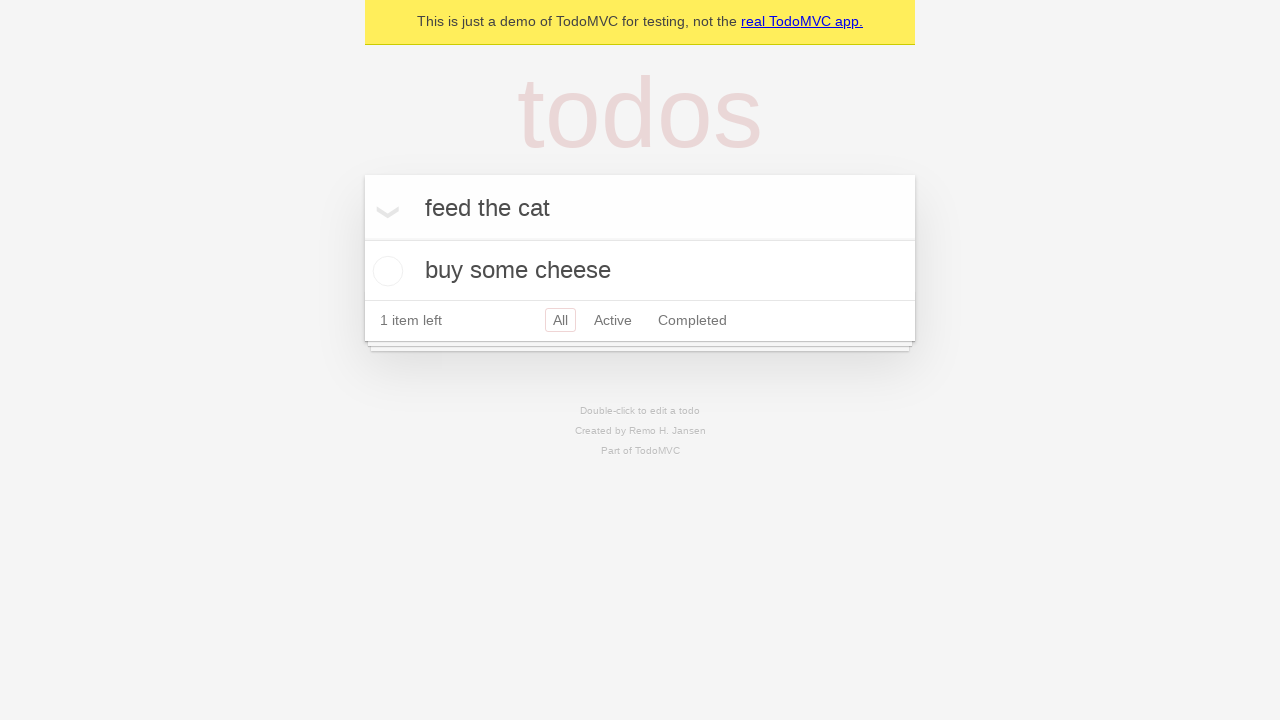

Pressed Enter to create second todo on internal:attr=[placeholder="What needs to be done?"i]
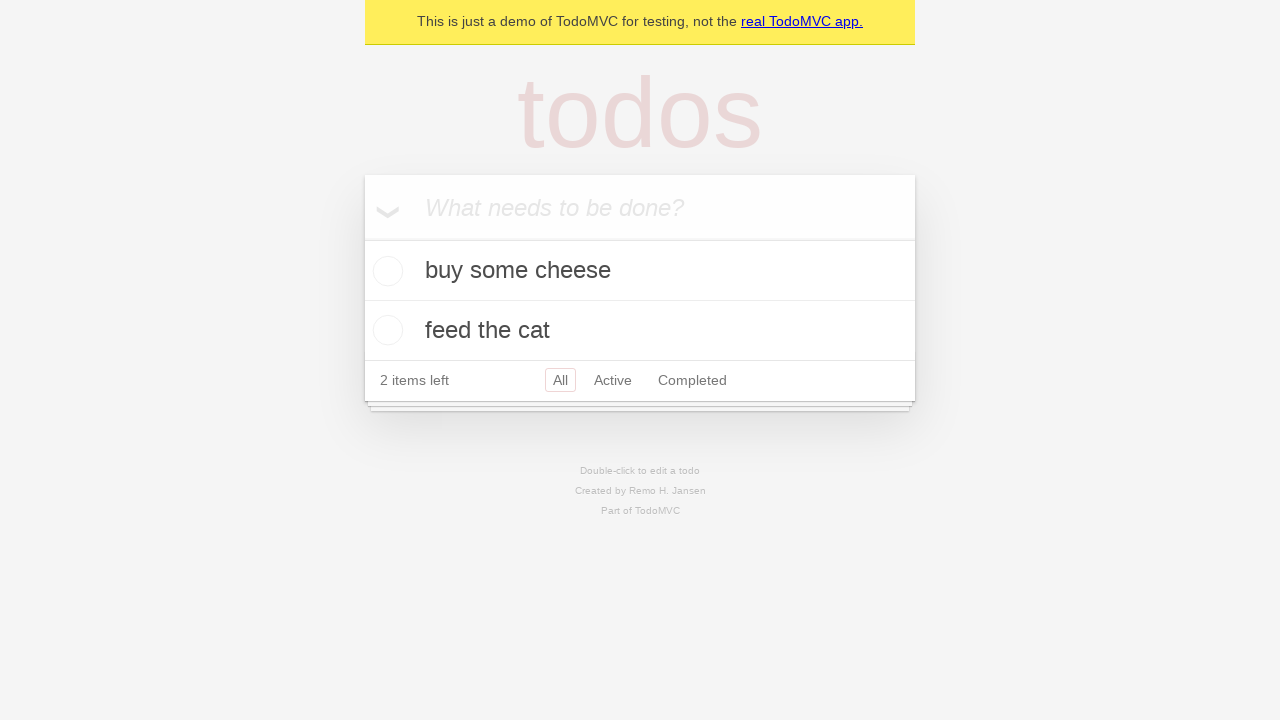

Filled third todo input with 'book a doctors appointment' on internal:attr=[placeholder="What needs to be done?"i]
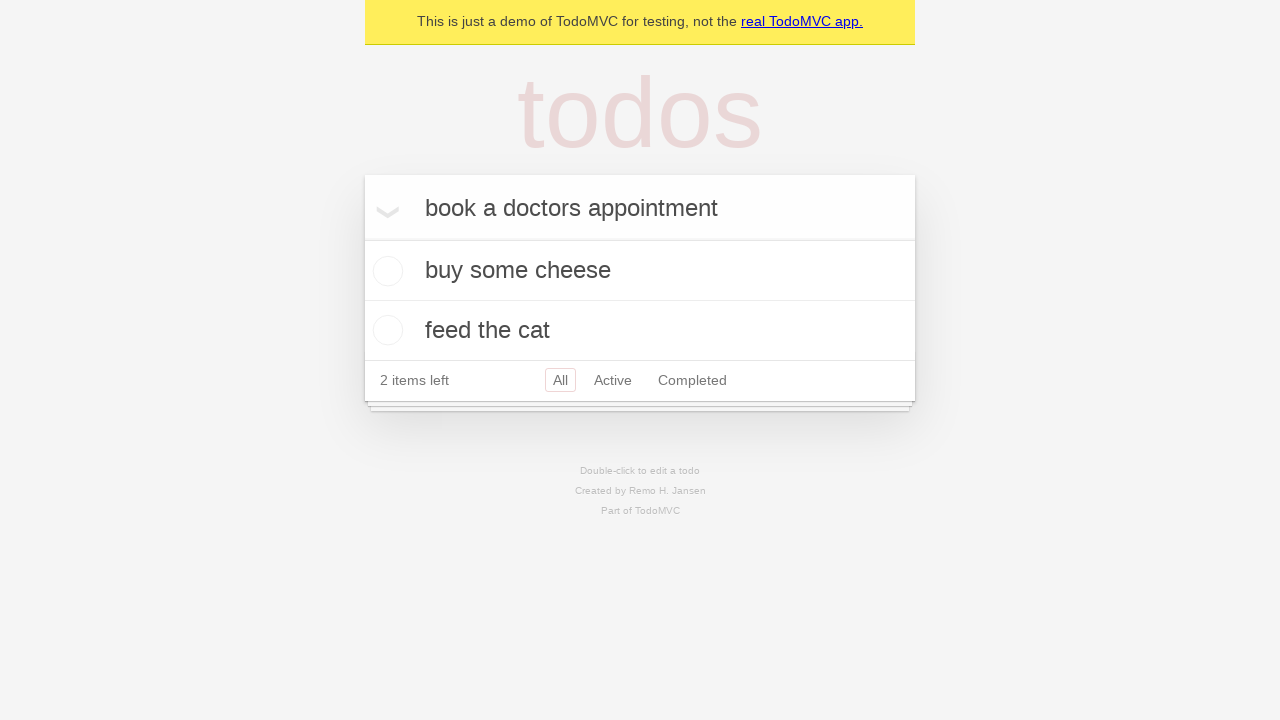

Pressed Enter to create third todo on internal:attr=[placeholder="What needs to be done?"i]
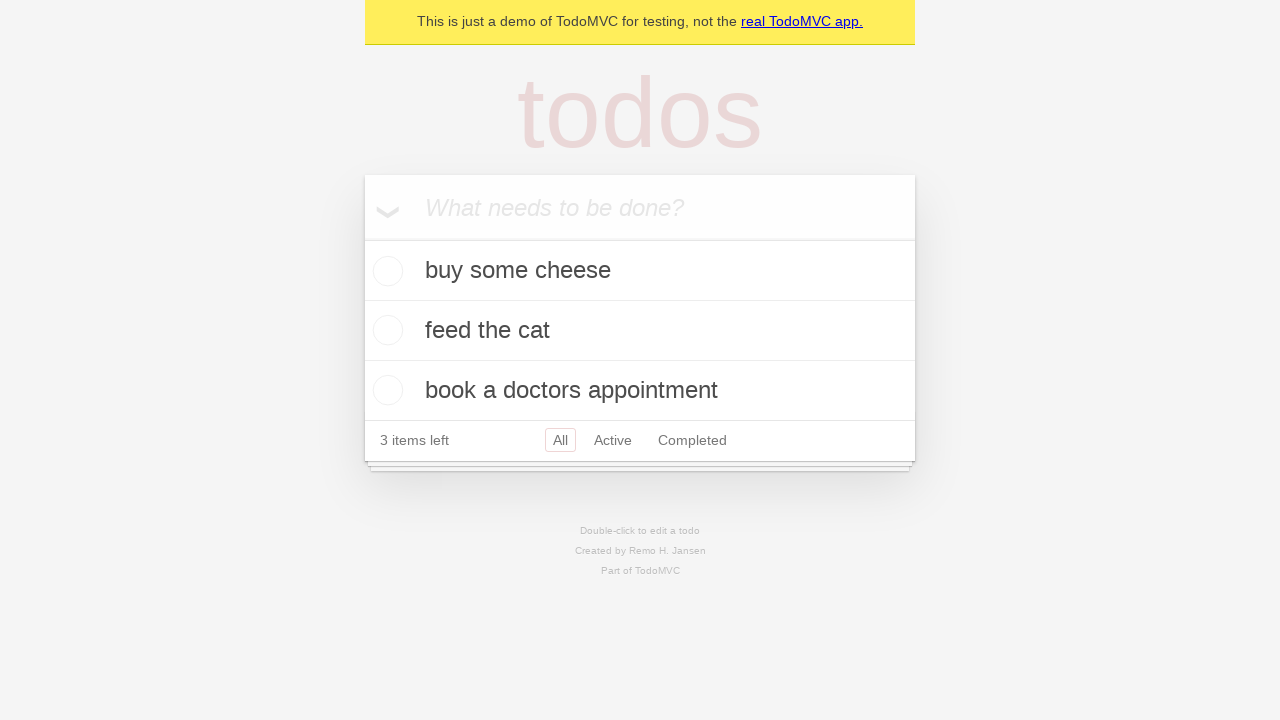

Double-clicked second todo item to enter edit mode at (640, 331) on internal:testid=[data-testid="todo-item"s] >> nth=1
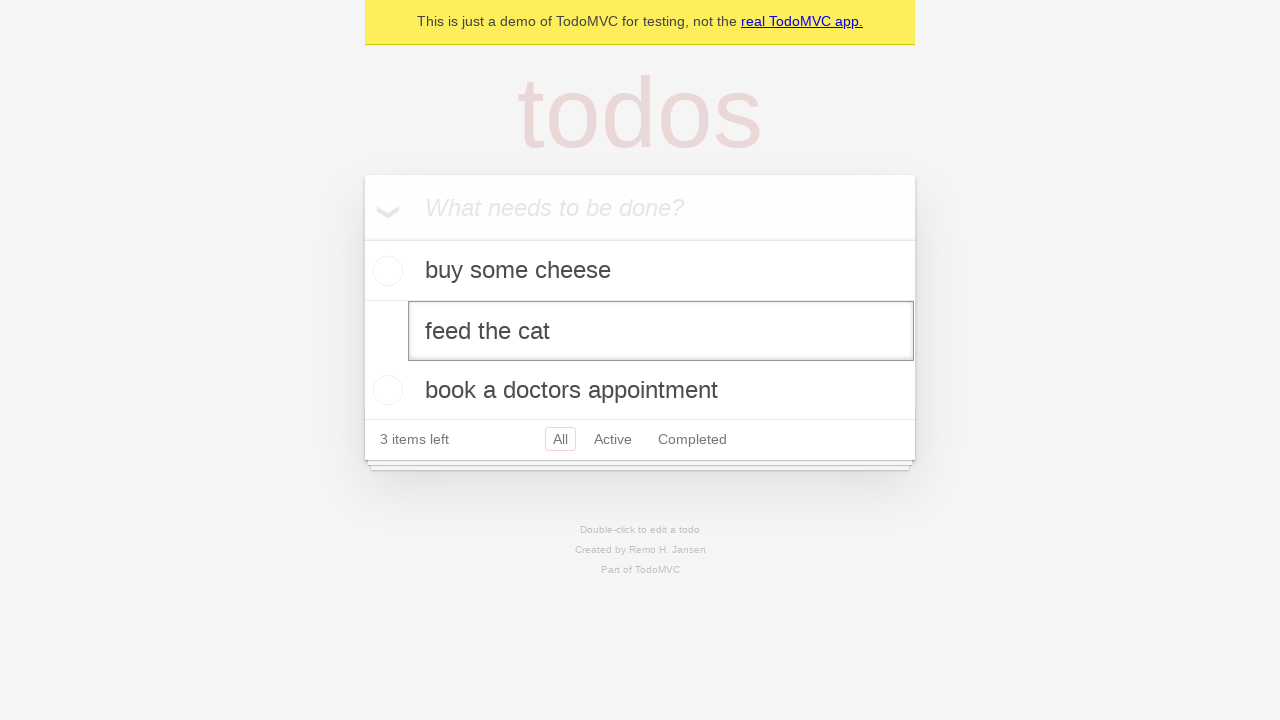

Filled edit field with 'buy some sausages' on internal:testid=[data-testid="todo-item"s] >> nth=1 >> internal:role=textbox[nam
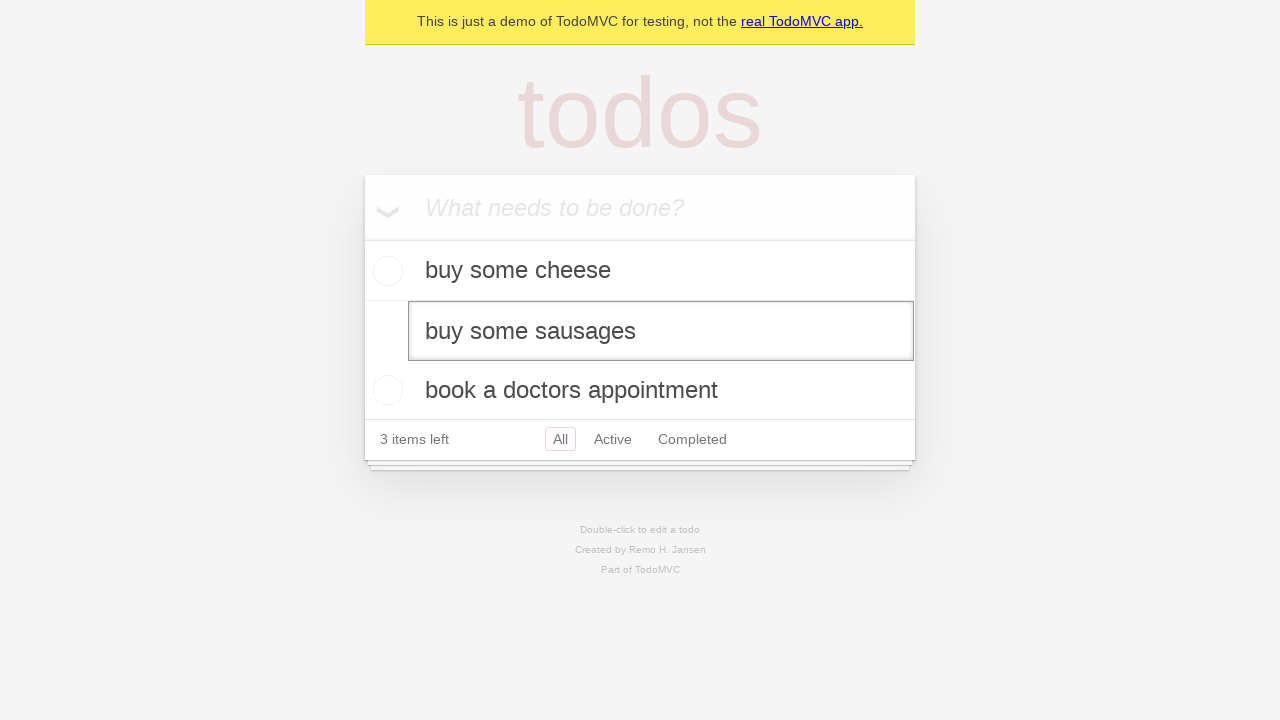

Triggered blur event to save the edited todo
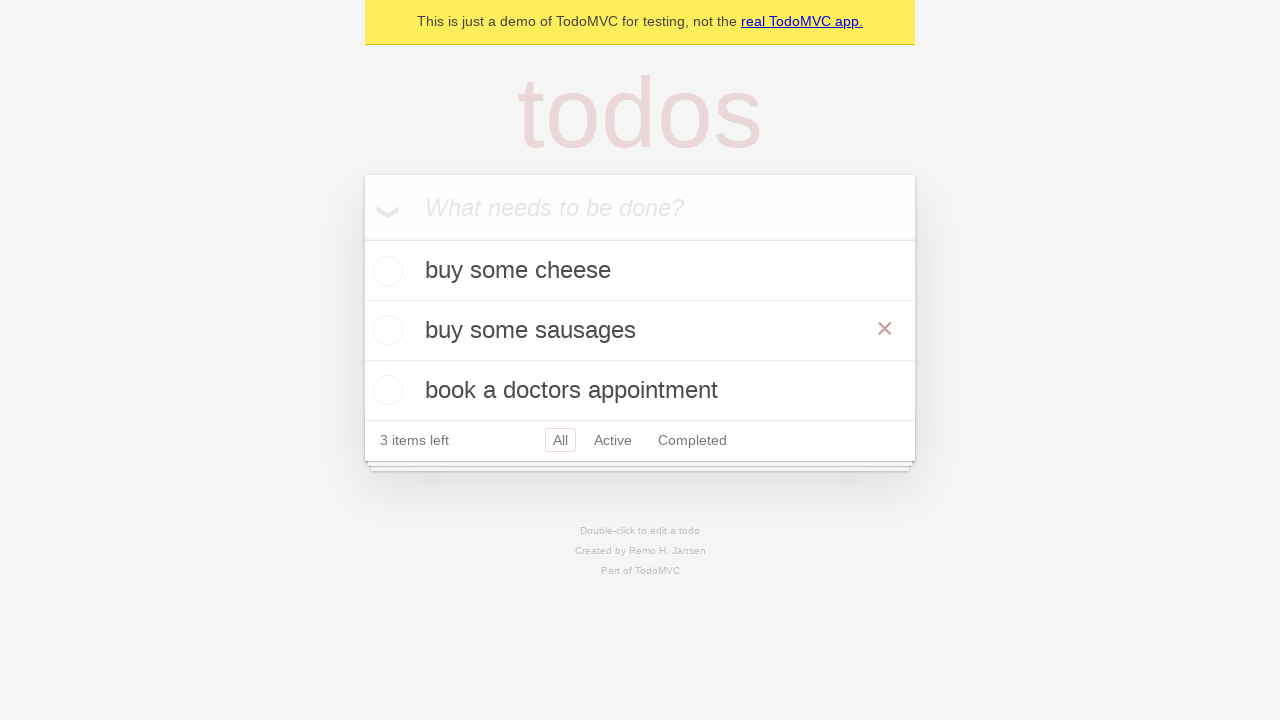

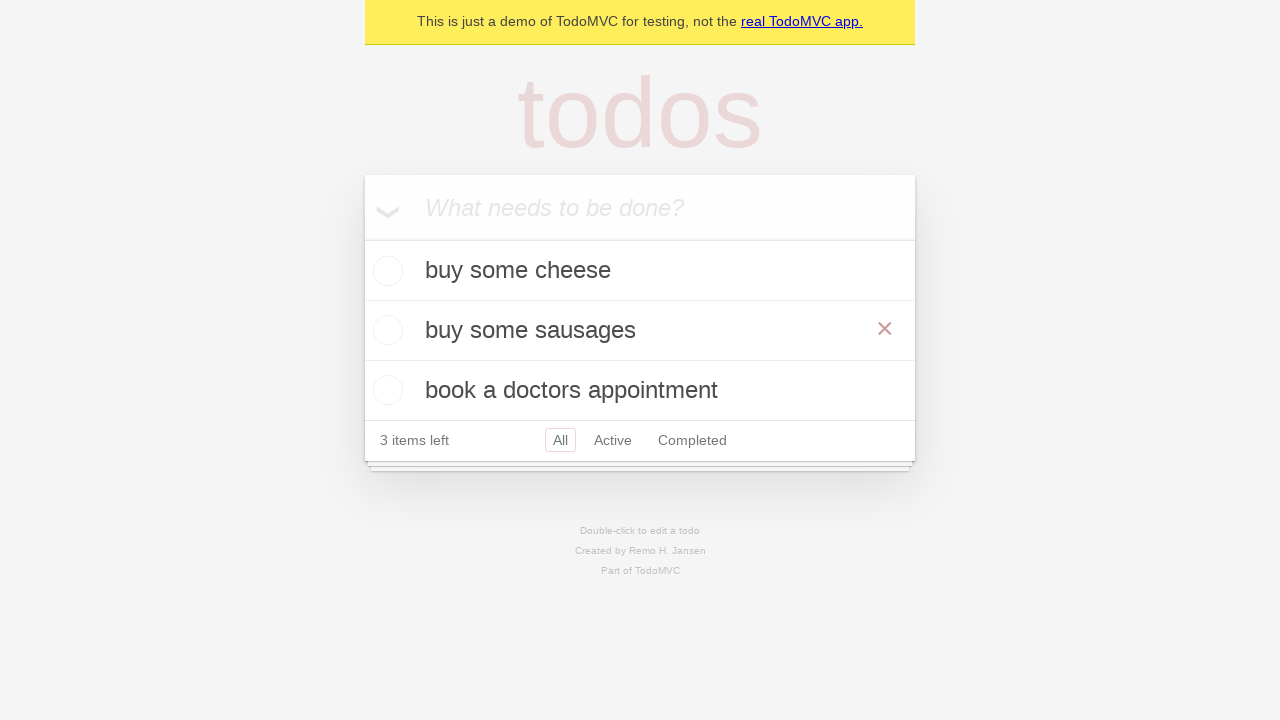